Tests AJAX functionality by clicking a button that triggers an asynchronous request and waits for the success message to appear

Starting URL: http://uitestingplayground.com/ajax

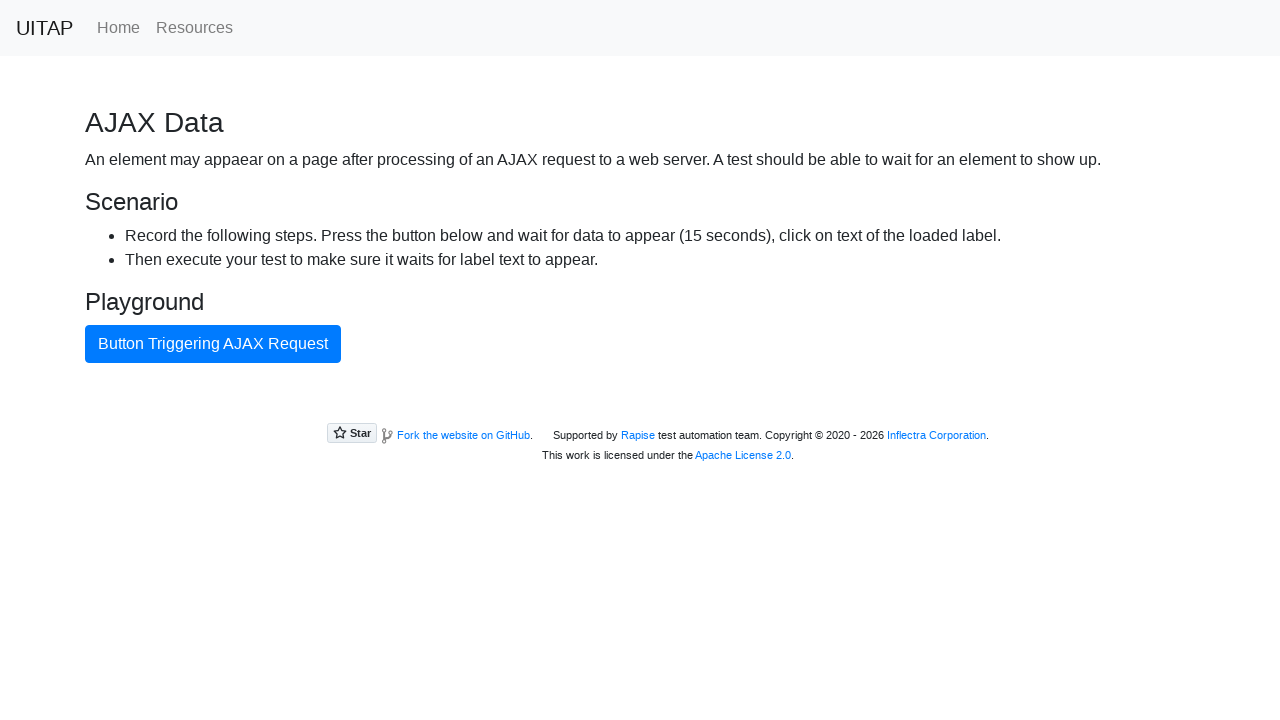

Navigated to AJAX test page
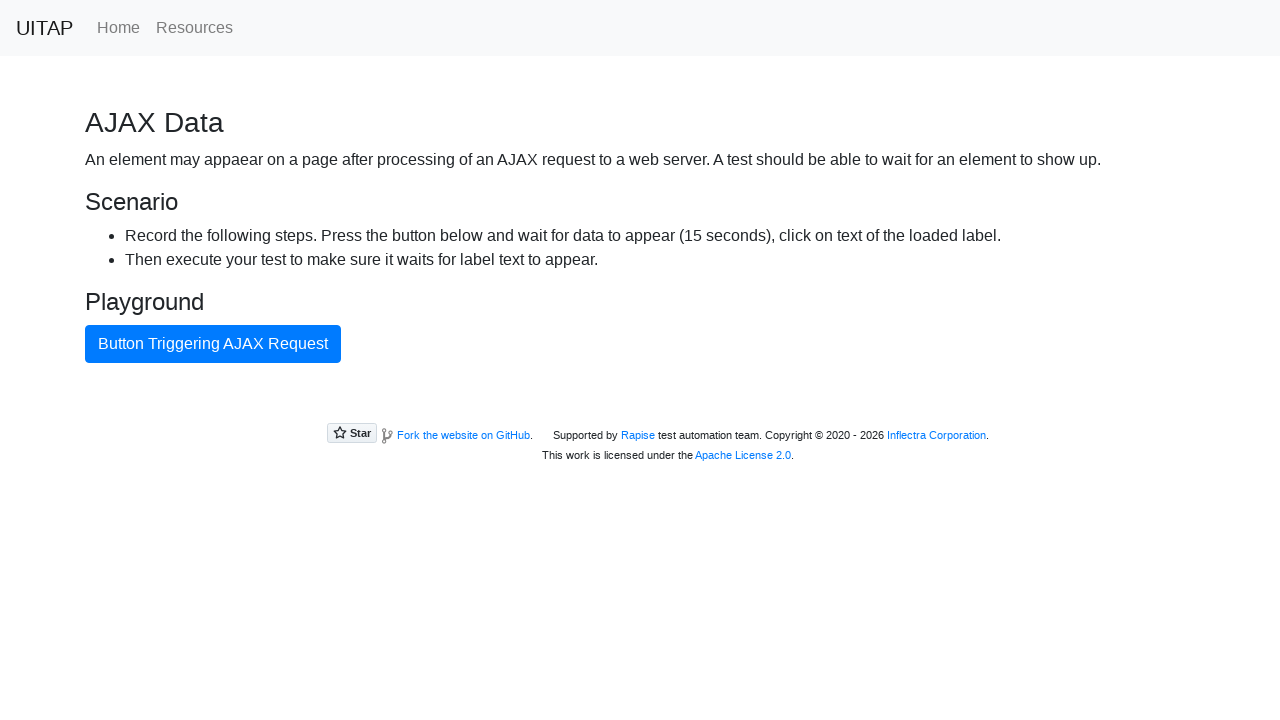

Clicked AJAX button to trigger asynchronous request at (213, 344) on #ajaxButton
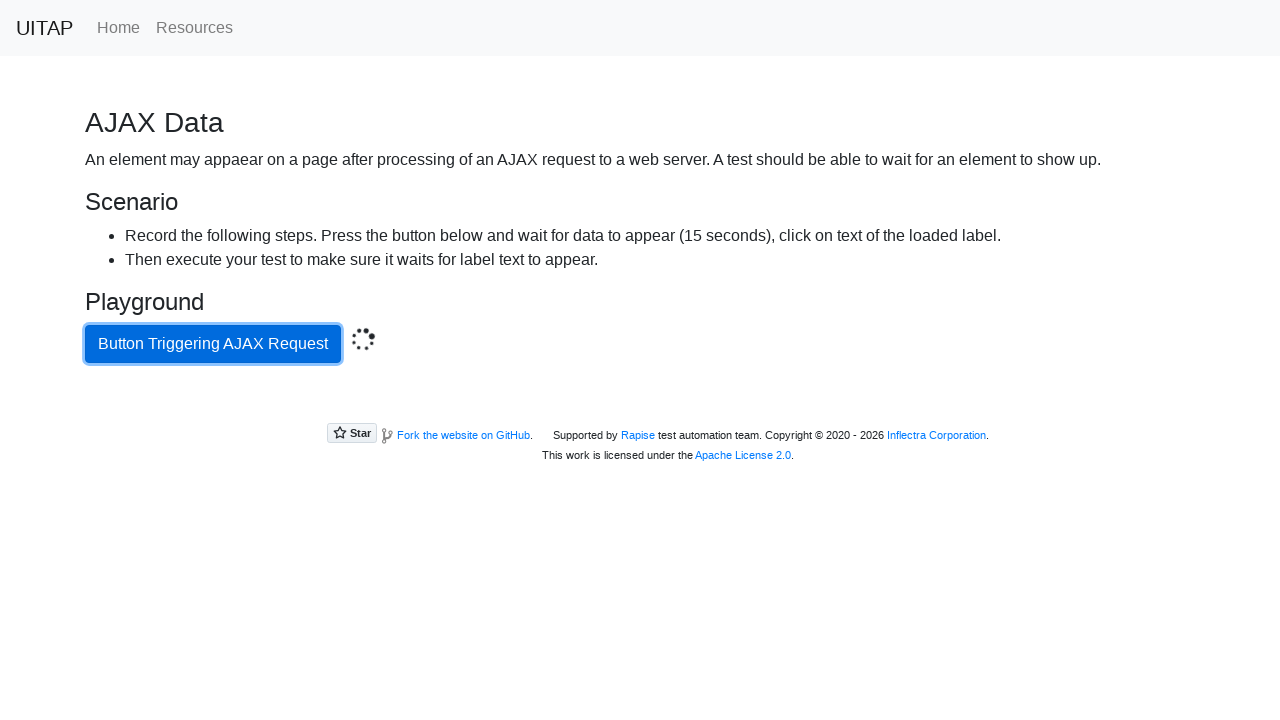

Success message appeared after AJAX request completed
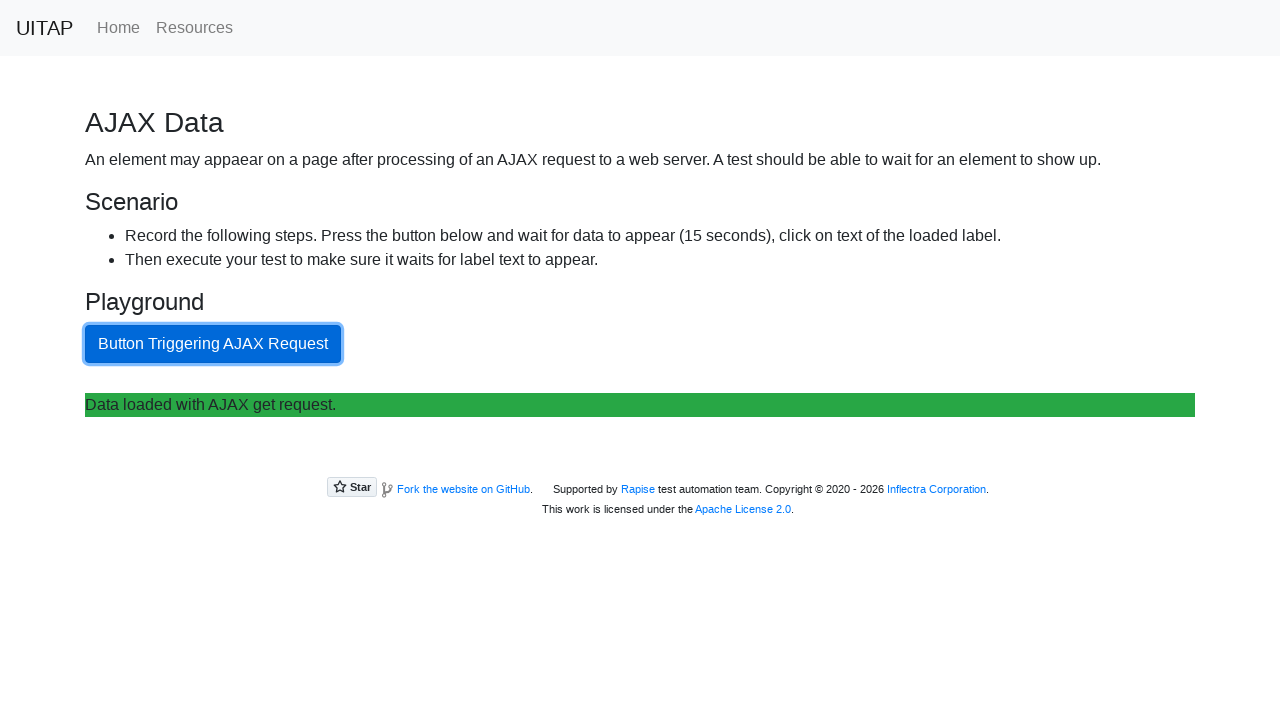

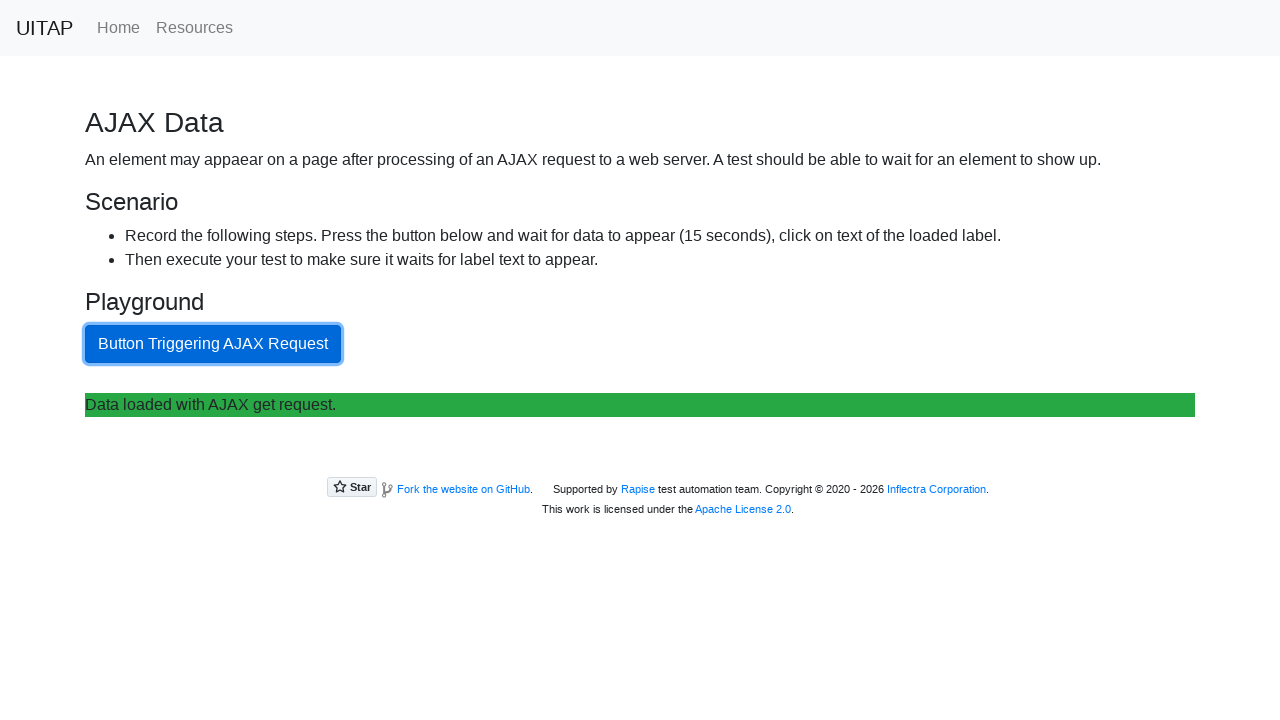